Tests navigation to Browse Languages R page and verifies information about RPG IV Free-Form language entry

Starting URL: https://99-bottles-of-beer.net/

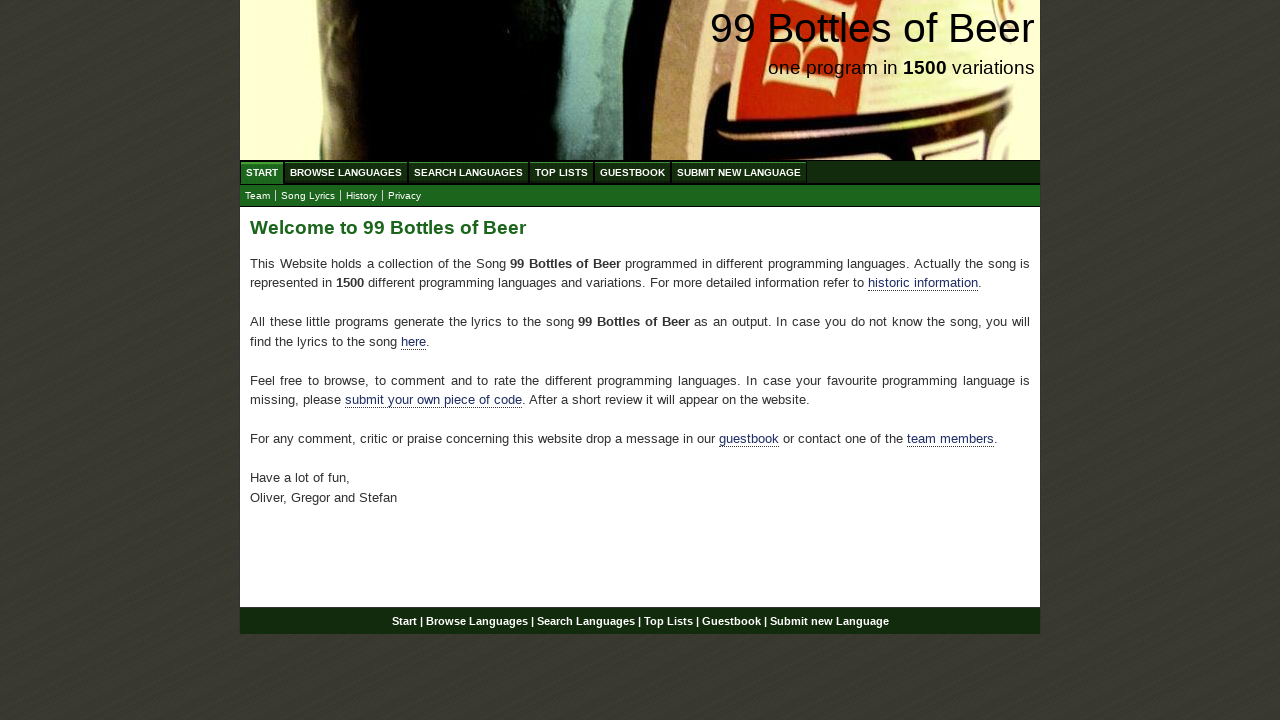

Clicked Browse Languages menu at (346, 172) on a[href*='abc']
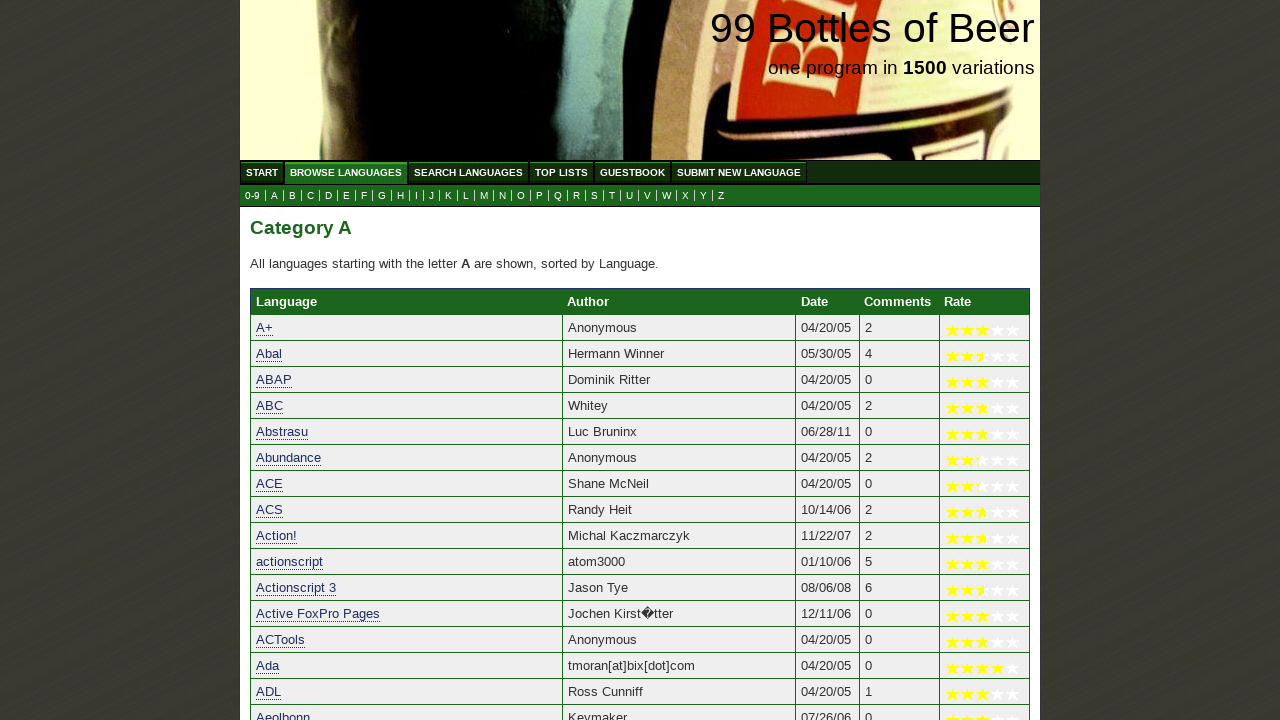

Clicked R submenu to navigate to Browse Languages R page at (576, 196) on a[href='r.html']
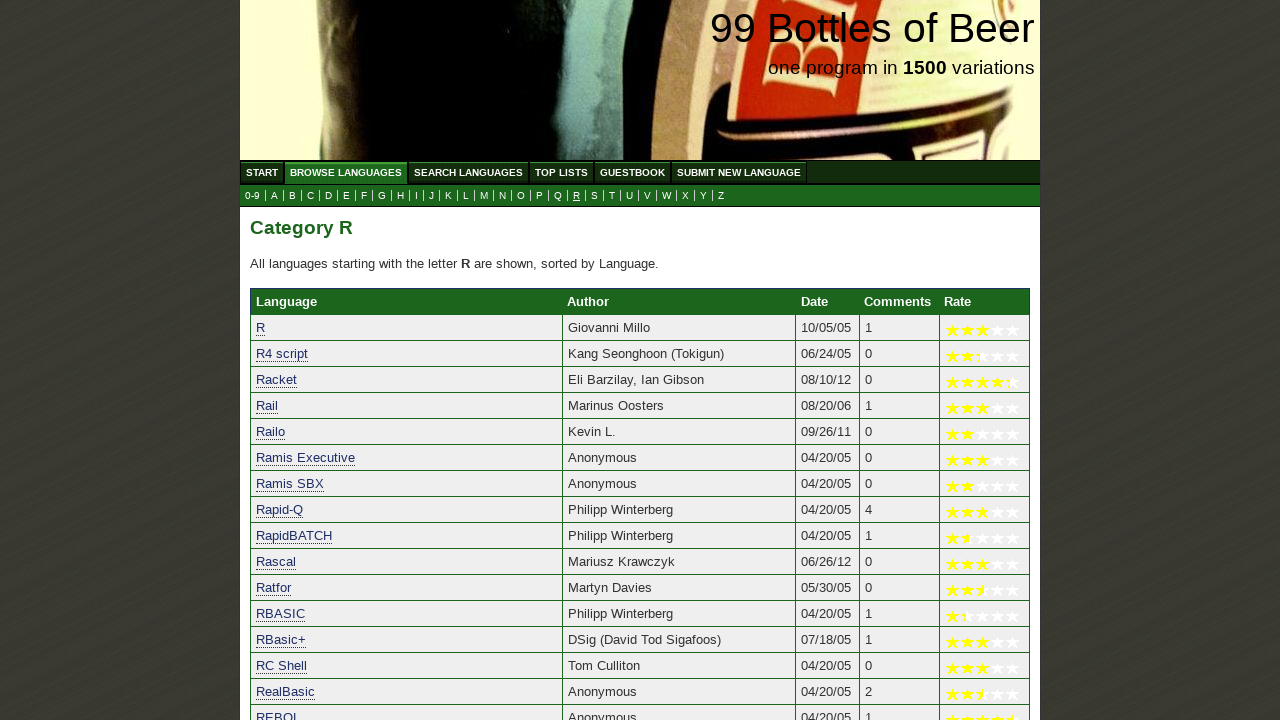

Table loaded on Browse Languages R page
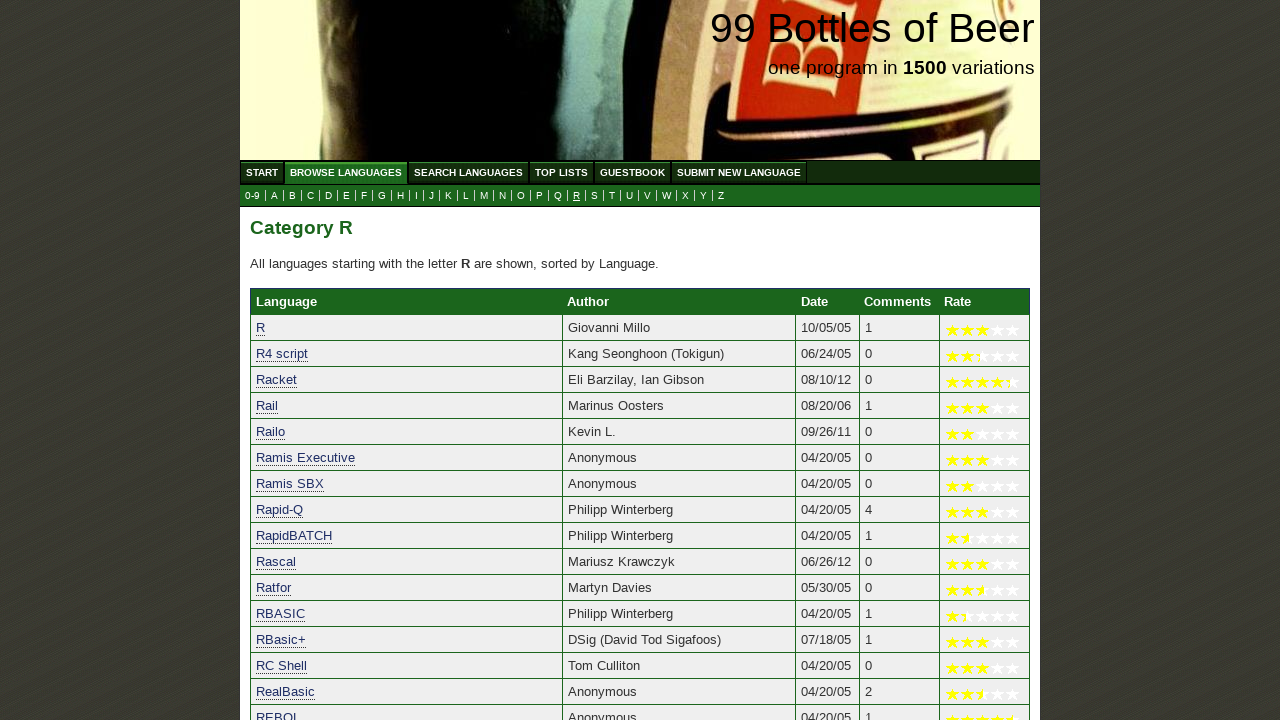

Retrieved RPG IV Free-Form language entry row text
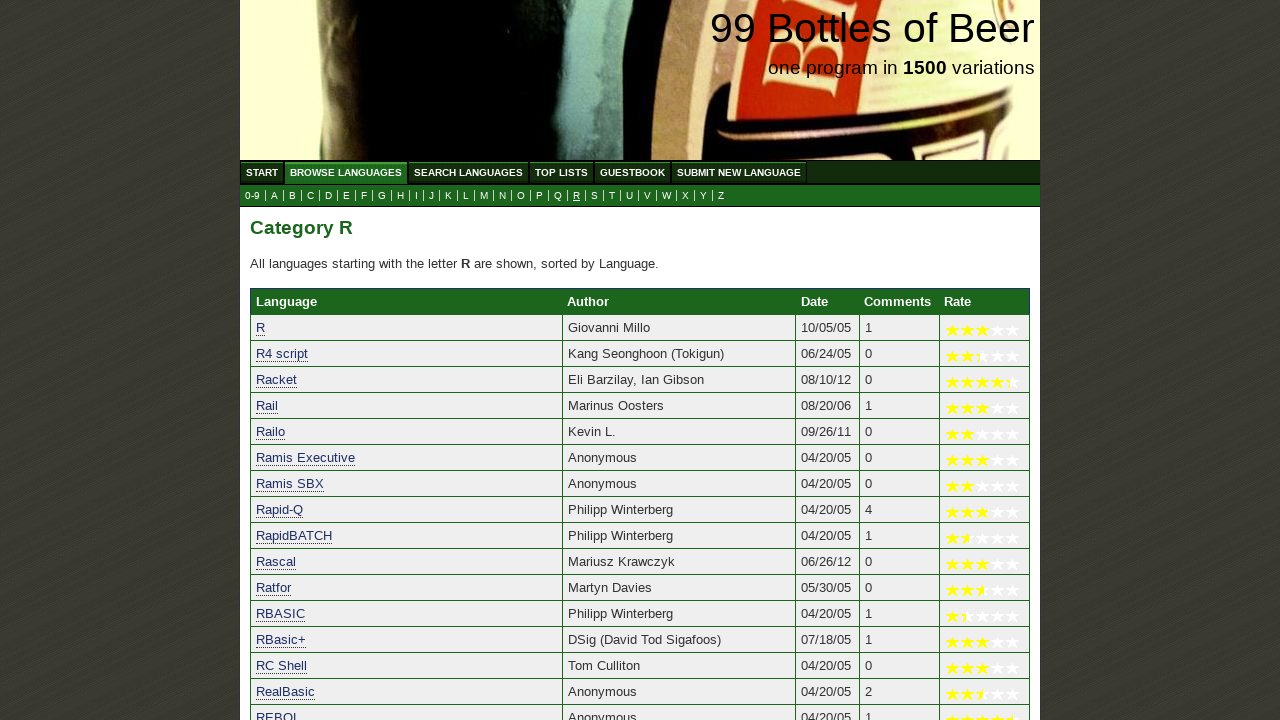

Verified 'RPG IV Free-Form' text is present in language entry
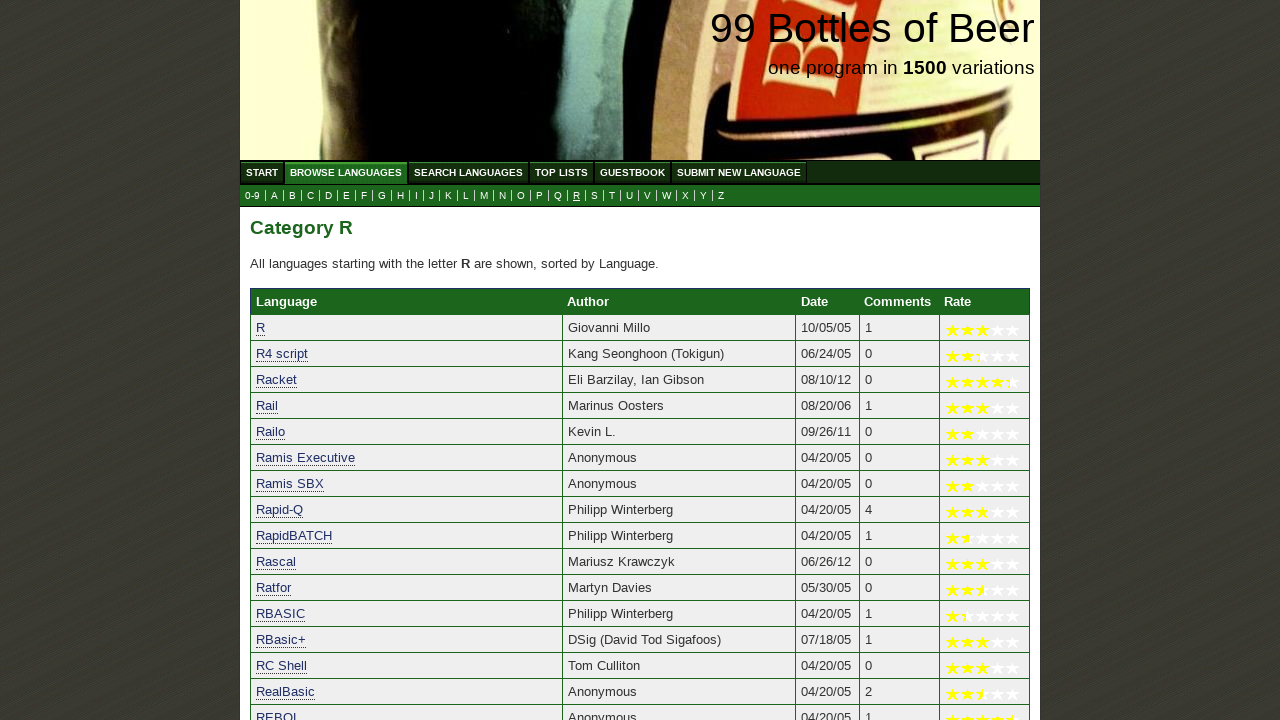

Verified 'James Wall' author name is present in RPG IV Free-Form entry
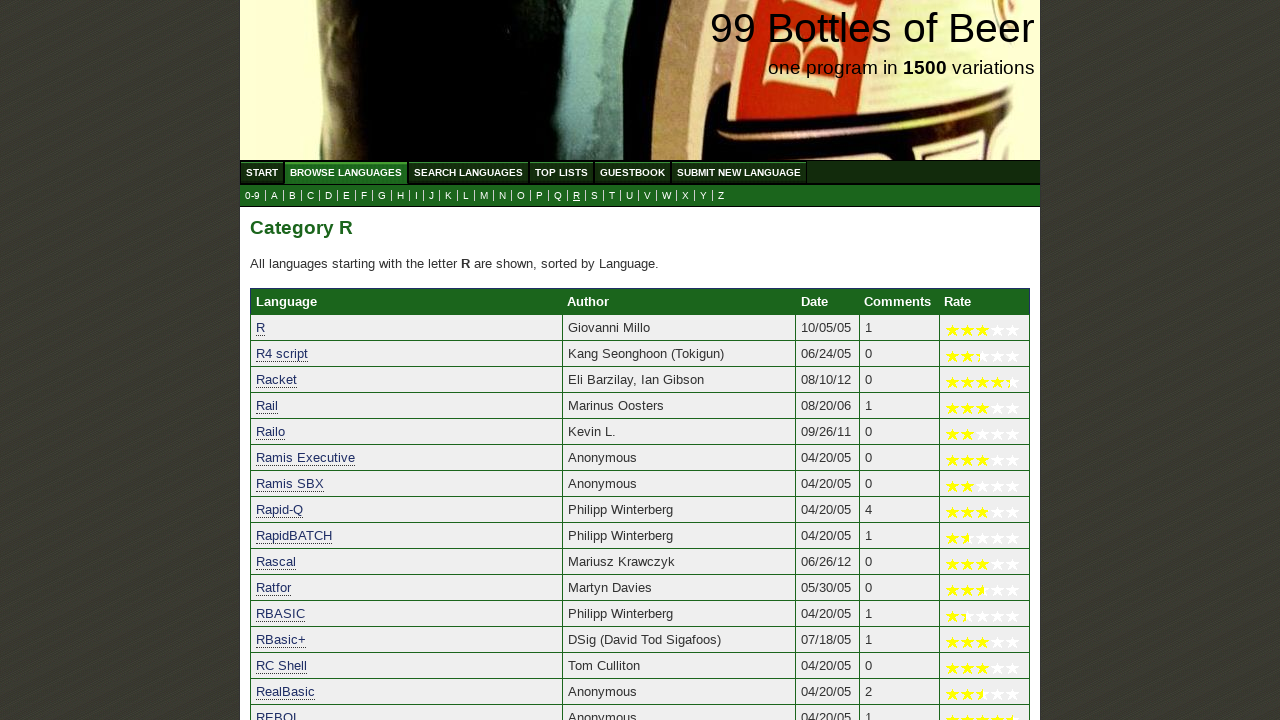

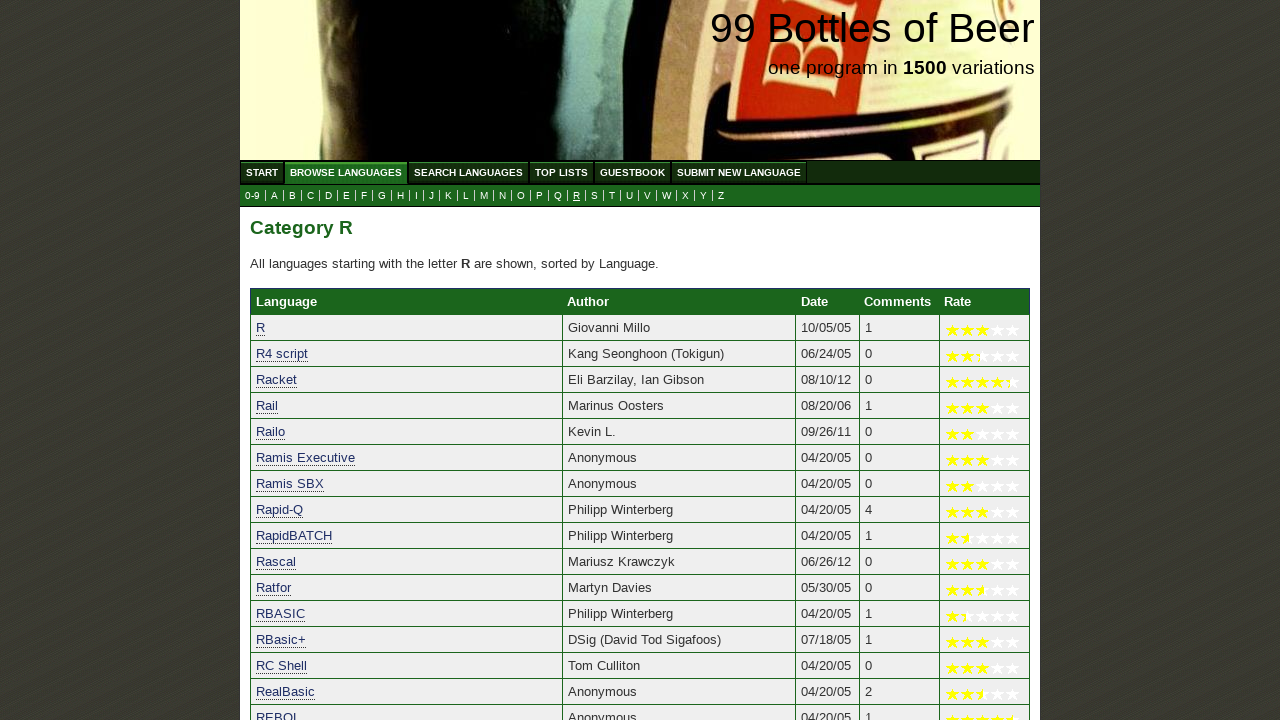